Tests deleting a cookie from the browser

Starting URL: https://bonigarcia.dev/selenium-webdriver-java/cookies.html

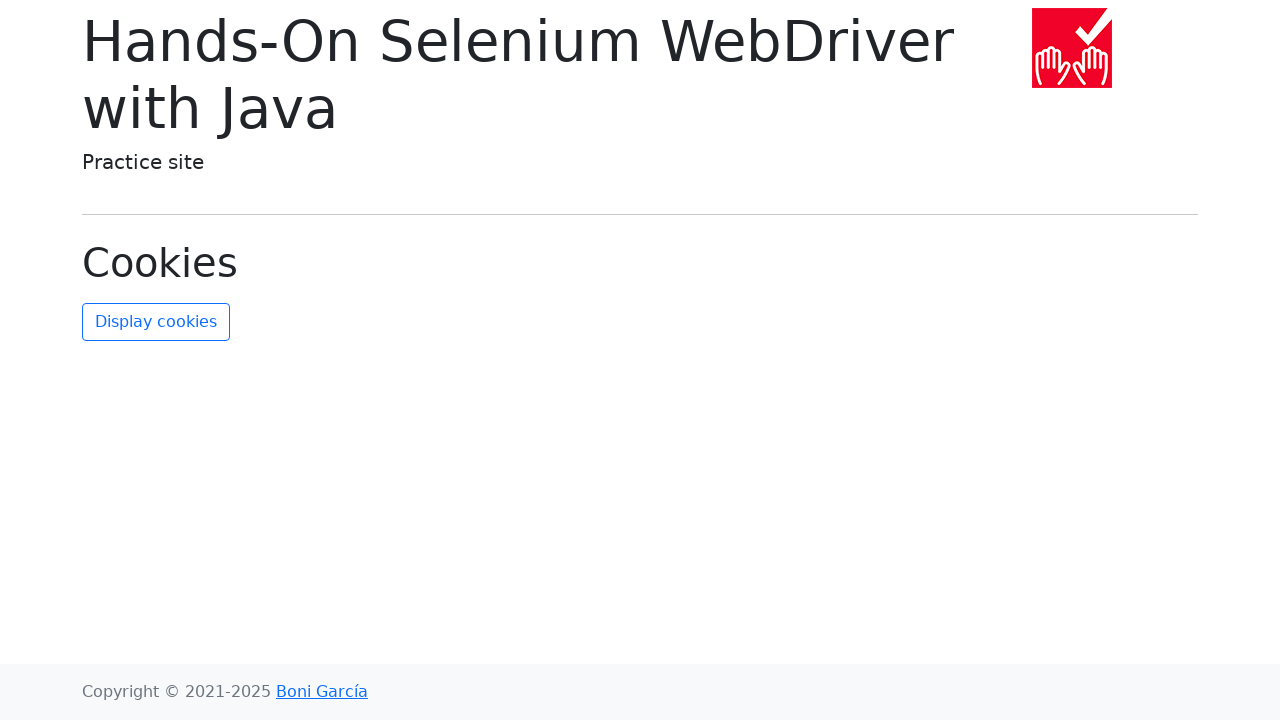

Cleared all cookies from browser context
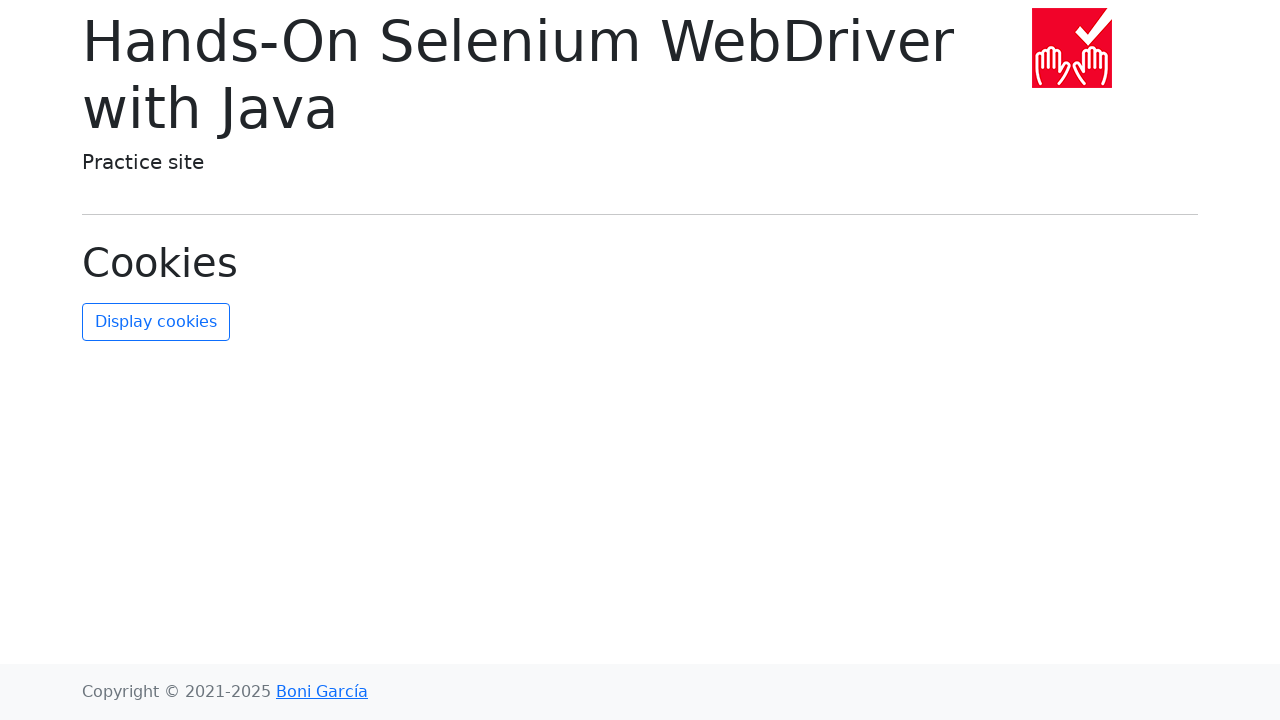

Clicked refresh cookies button to verify deletion at (156, 322) on #refresh-cookies
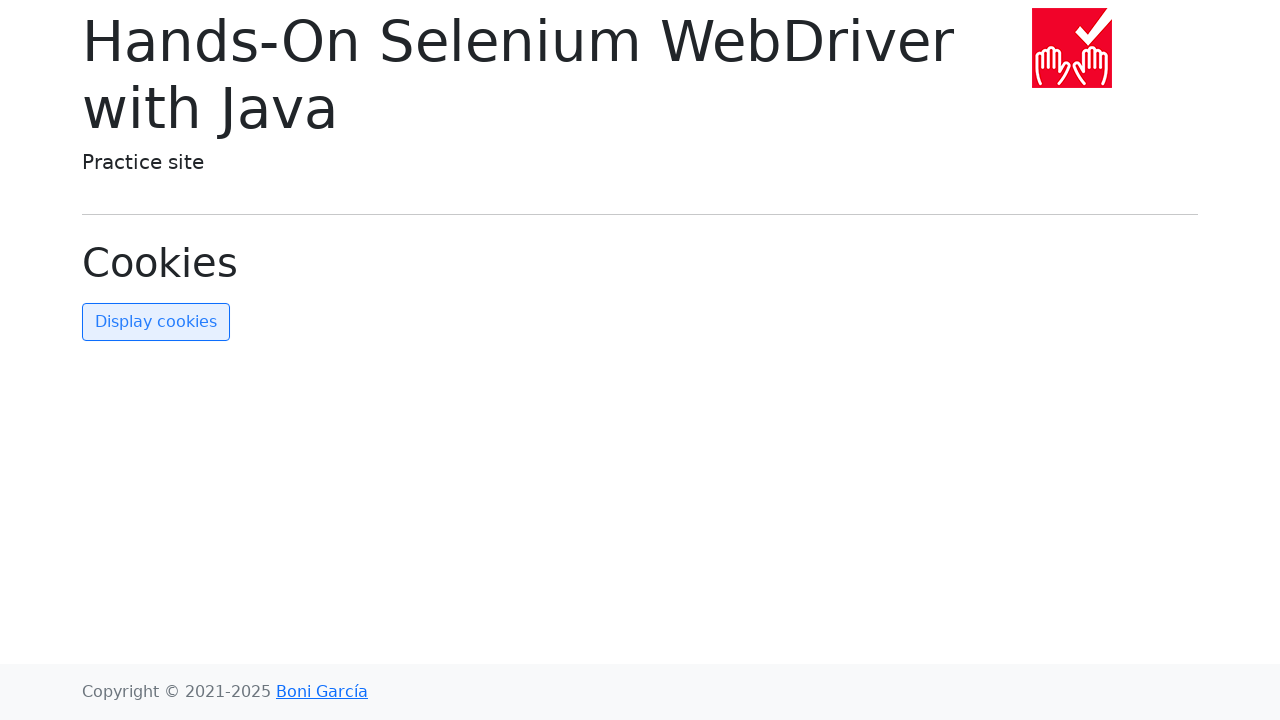

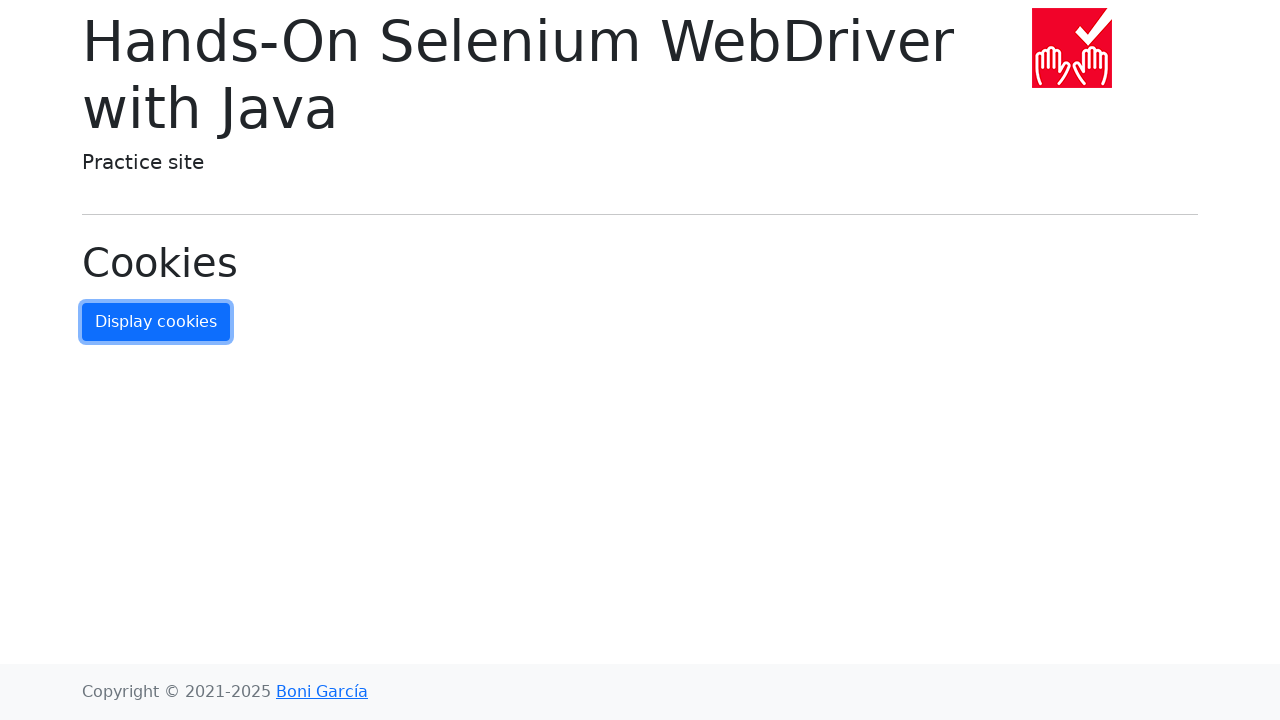